Tests window handling by clicking the Help link on Google signup page, switching between parent and child windows

Starting URL: https://accounts.google.com/signup

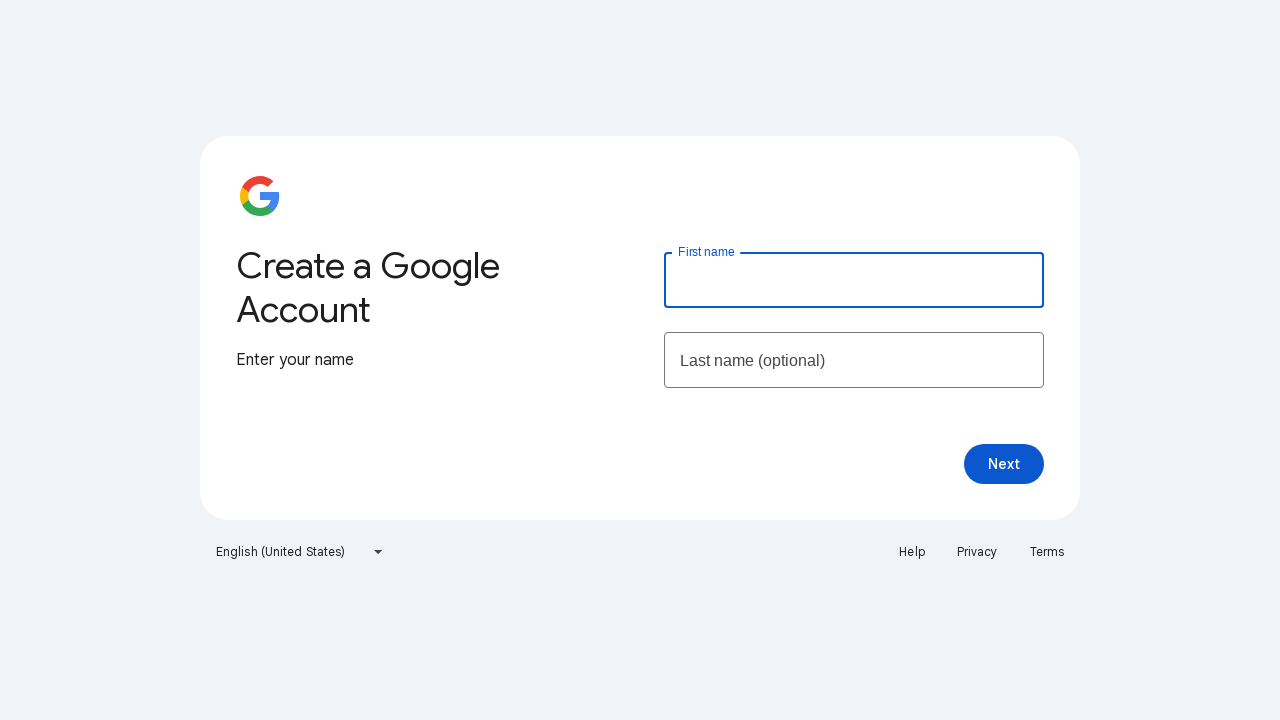

Clicked Help link on Google signup page, opening new window at (912, 552) on a:text('Help')
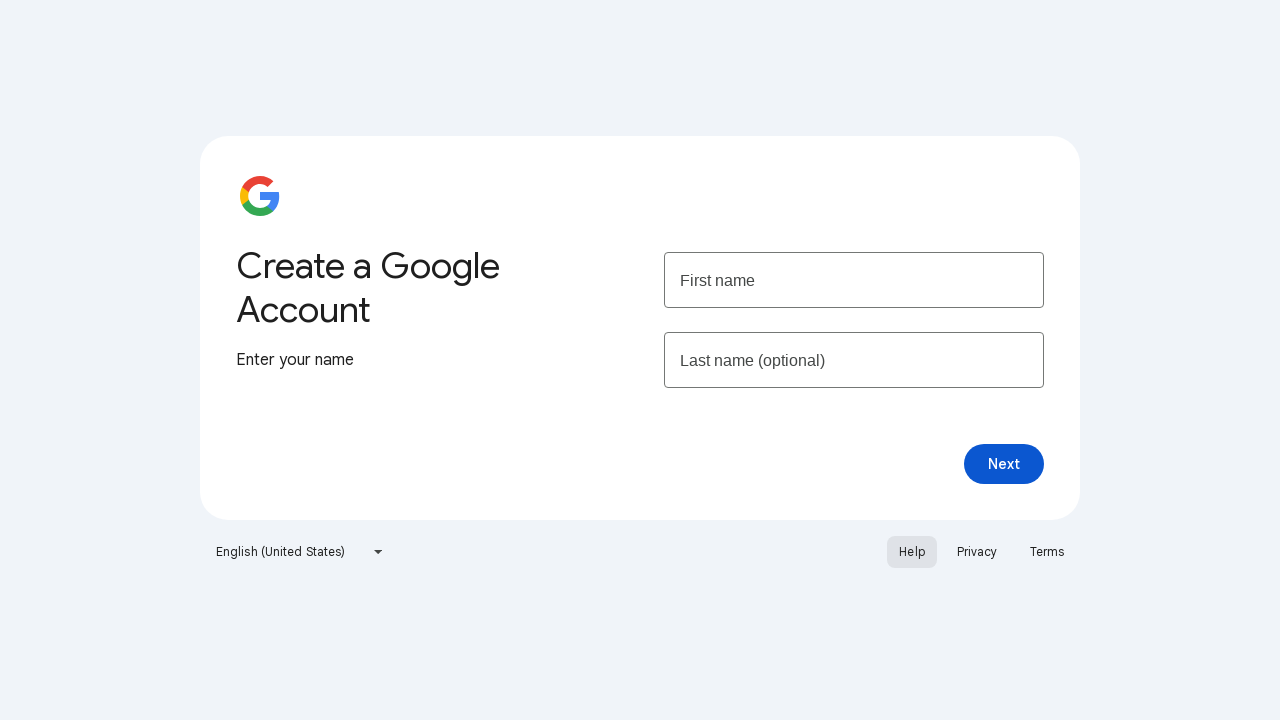

New window/tab captured after Help link click
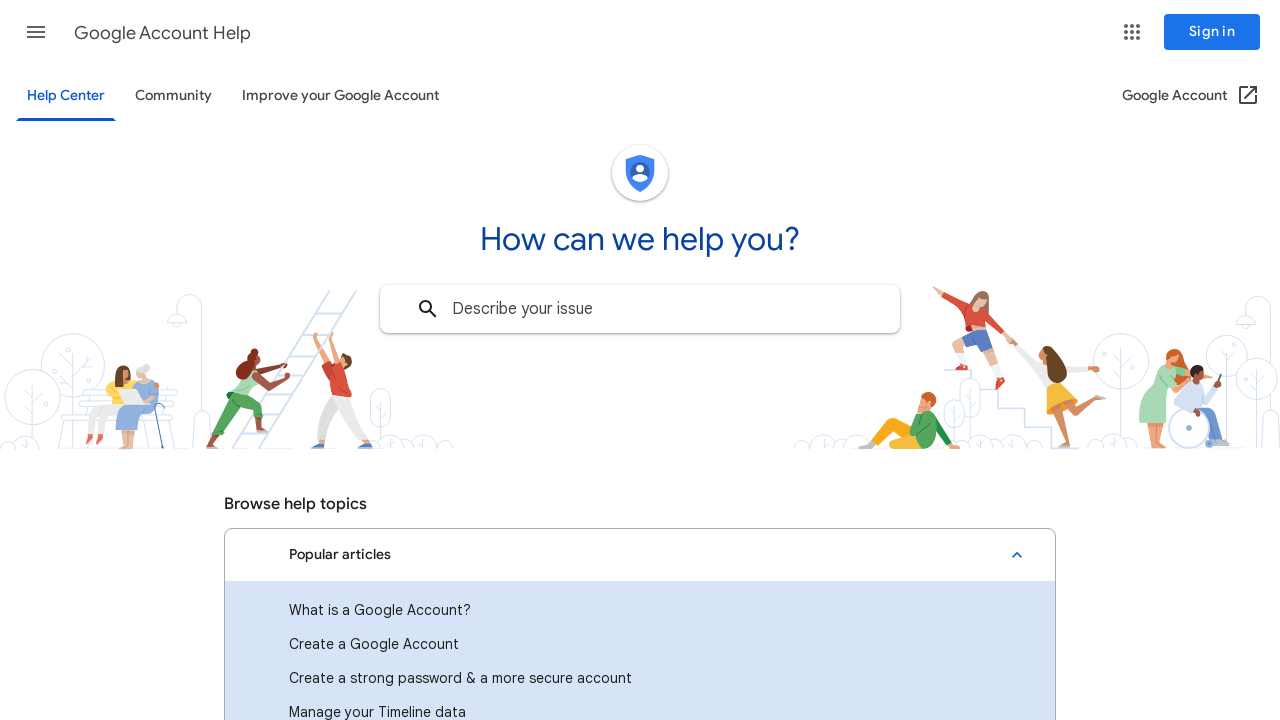

Retrieved title of new page: 'Google Account Help'
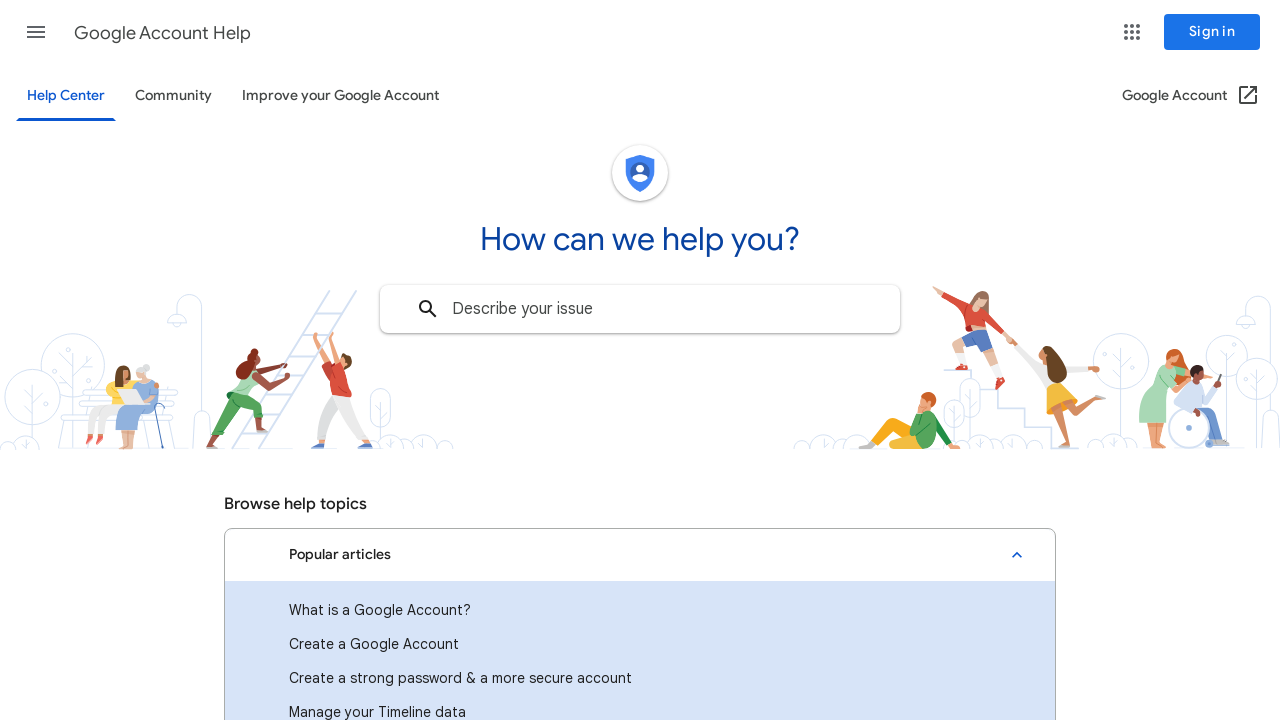

Retrieved title of original page: 'Create your Google Account'
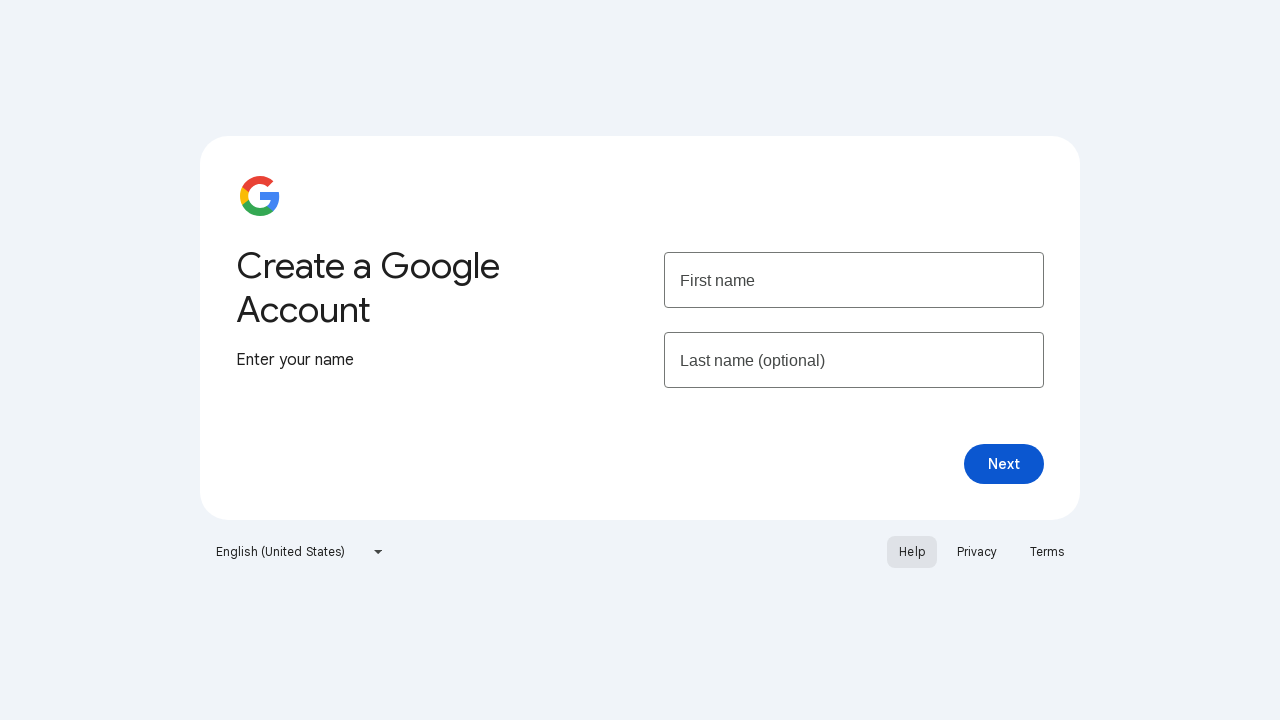

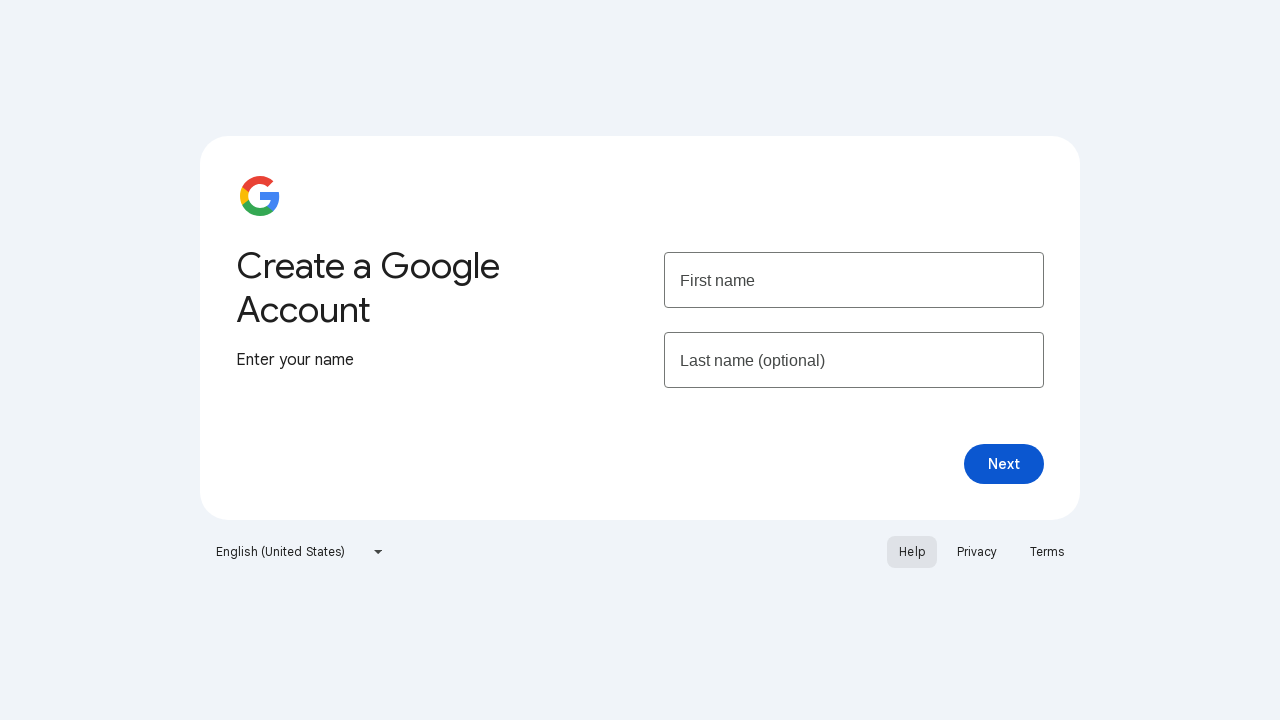